Tests drag and drop functionality within an iframe on the jQuery UI demo page by dragging an element to a droppable area

Starting URL: https://jqueryui.com/droppable/

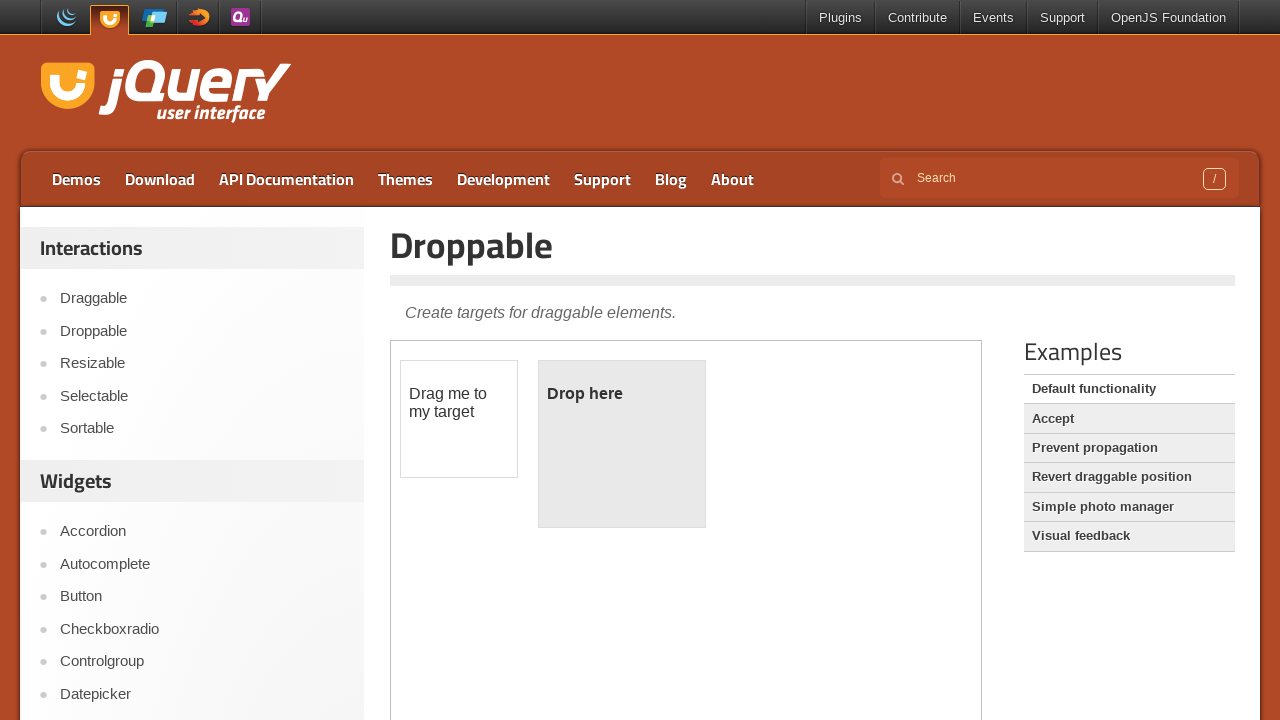

Navigated to jQuery UI droppable demo page
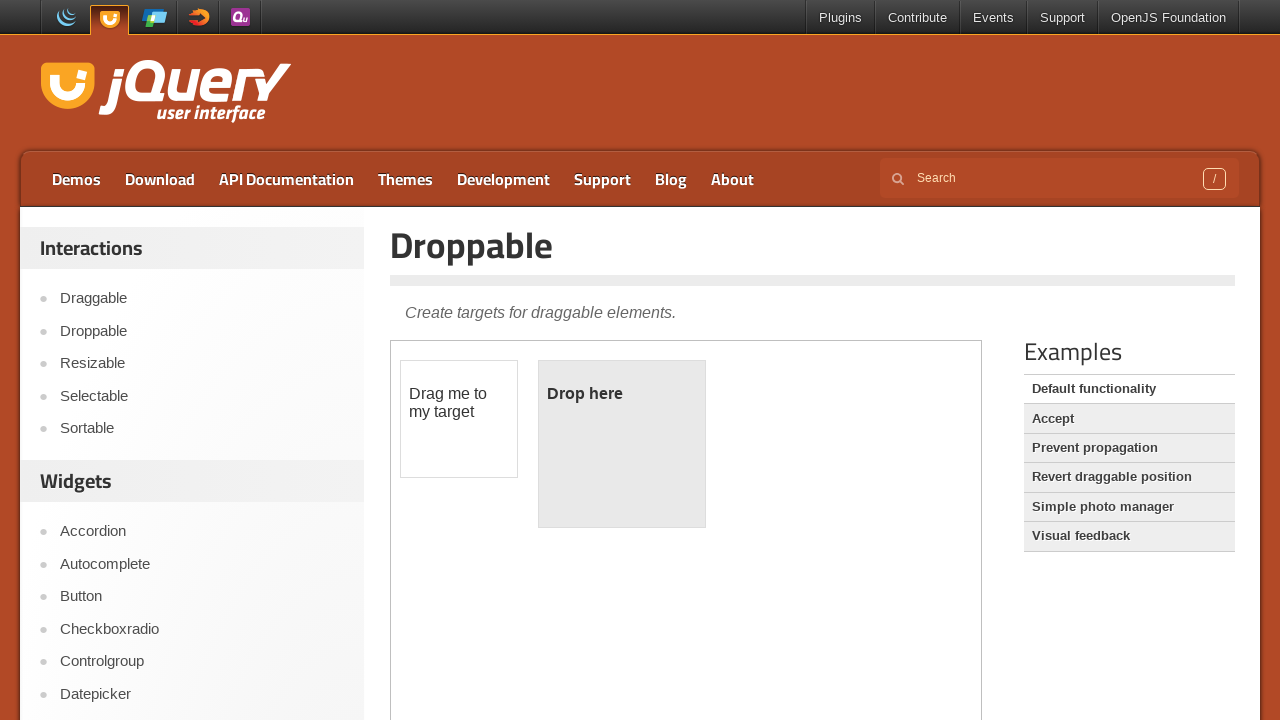

Located the demo iframe
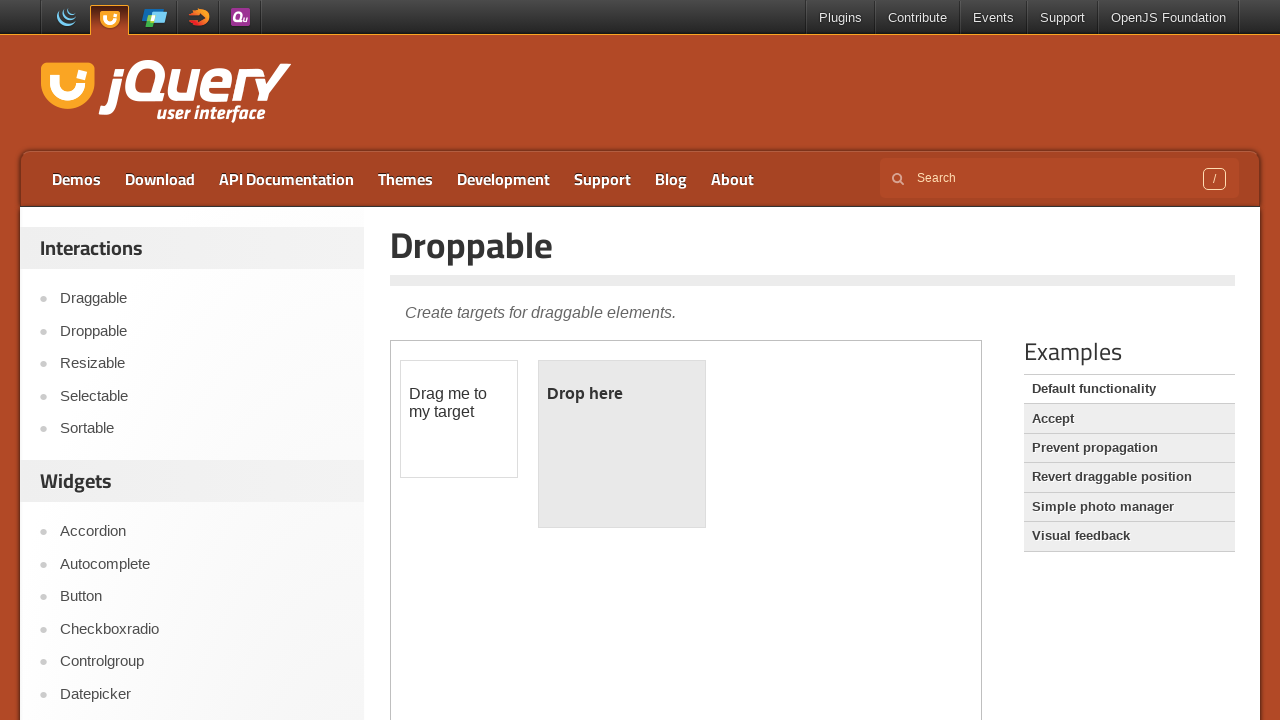

Located draggable element within iframe
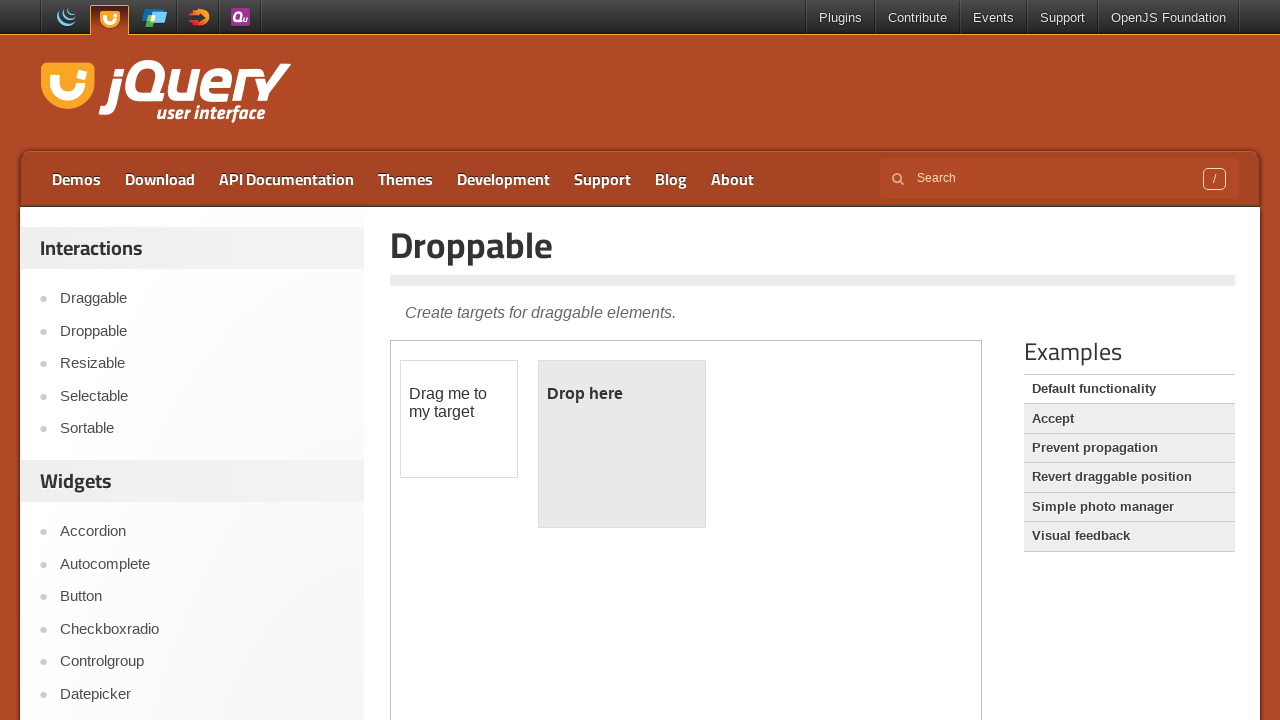

Located droppable element within iframe
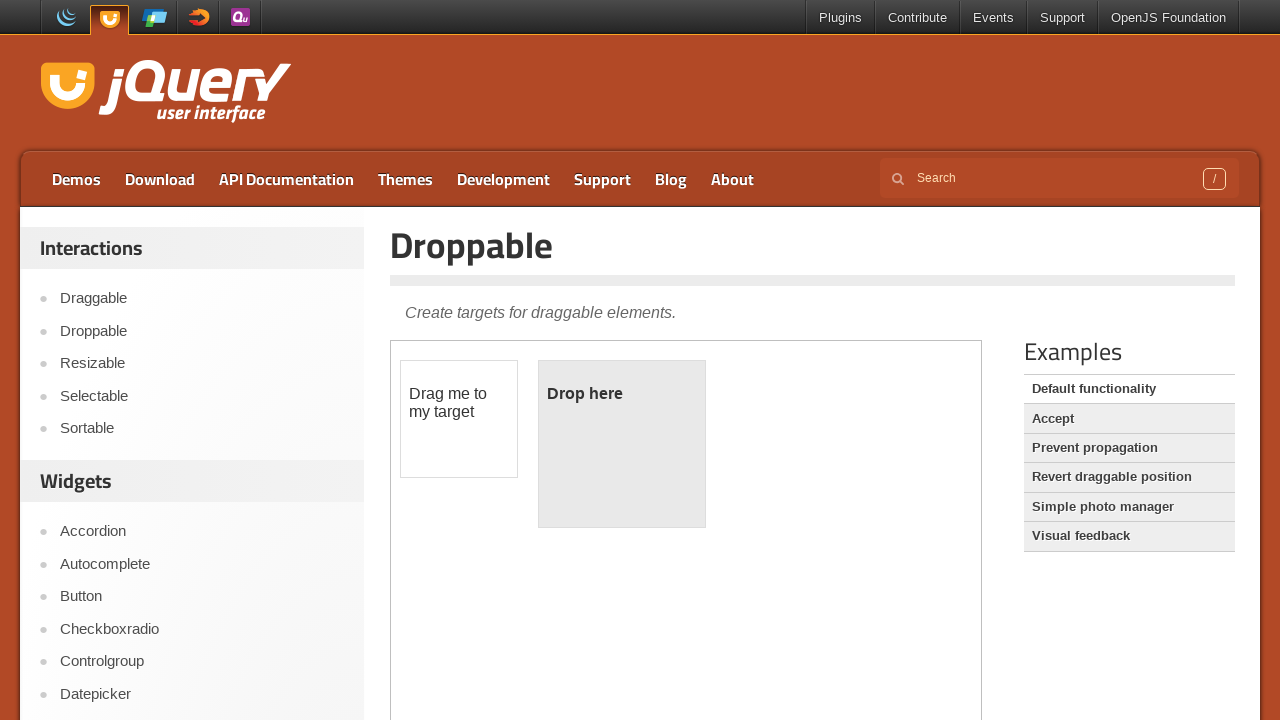

Dragged element to droppable area successfully at (622, 444)
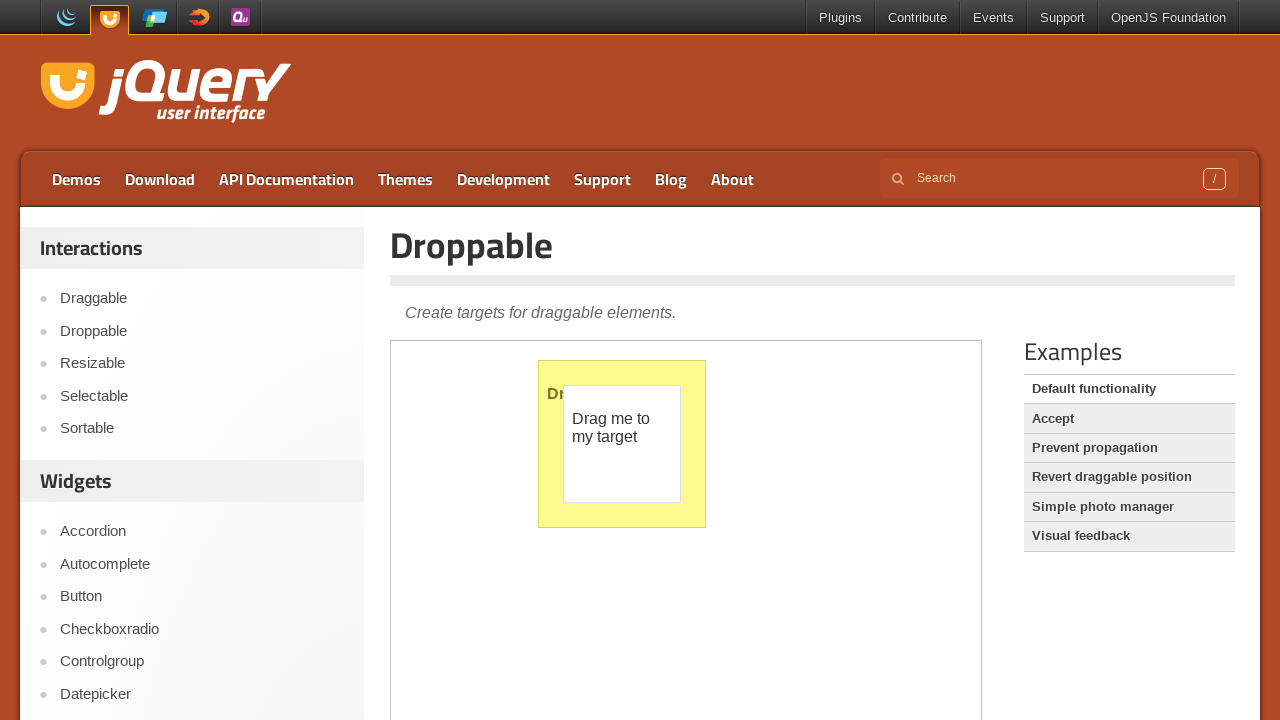

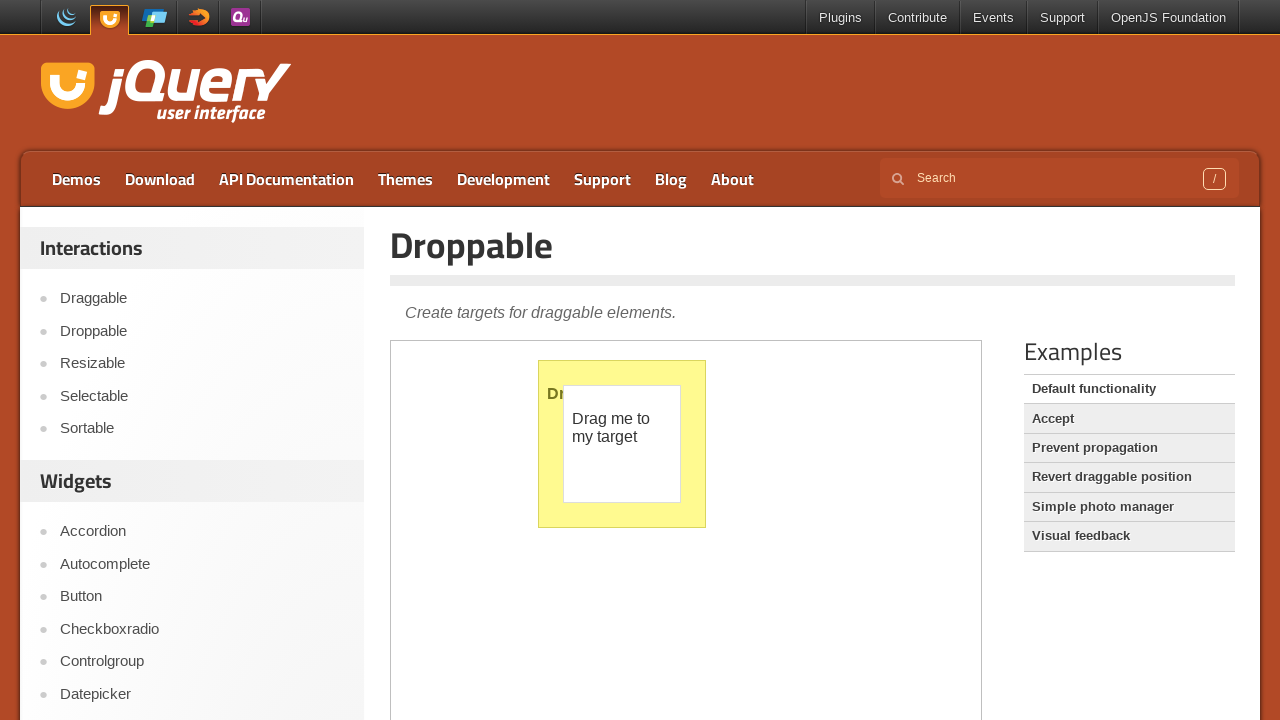